Tests navigation to Context Menu page by clicking the link and navigating back

Starting URL: https://the-internet.herokuapp.com

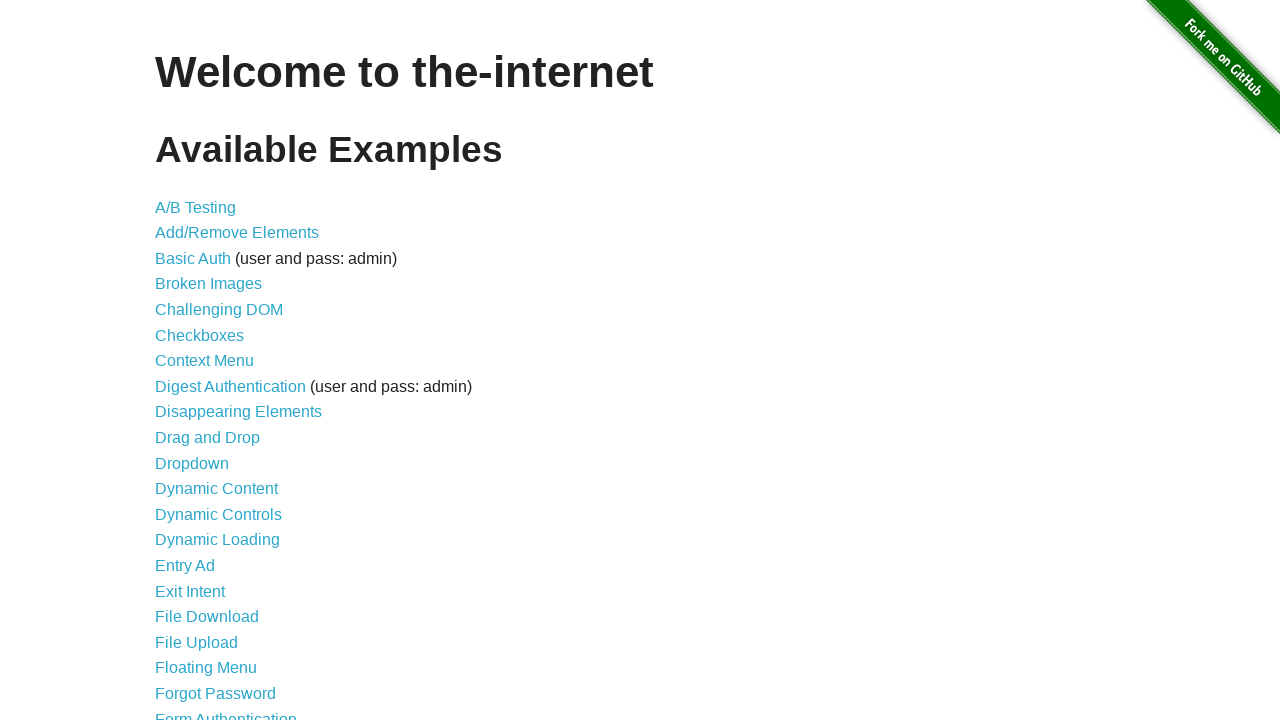

Clicked Context Menu link at (204, 361) on xpath=//*[@id="content"]/ul/li[7]/a
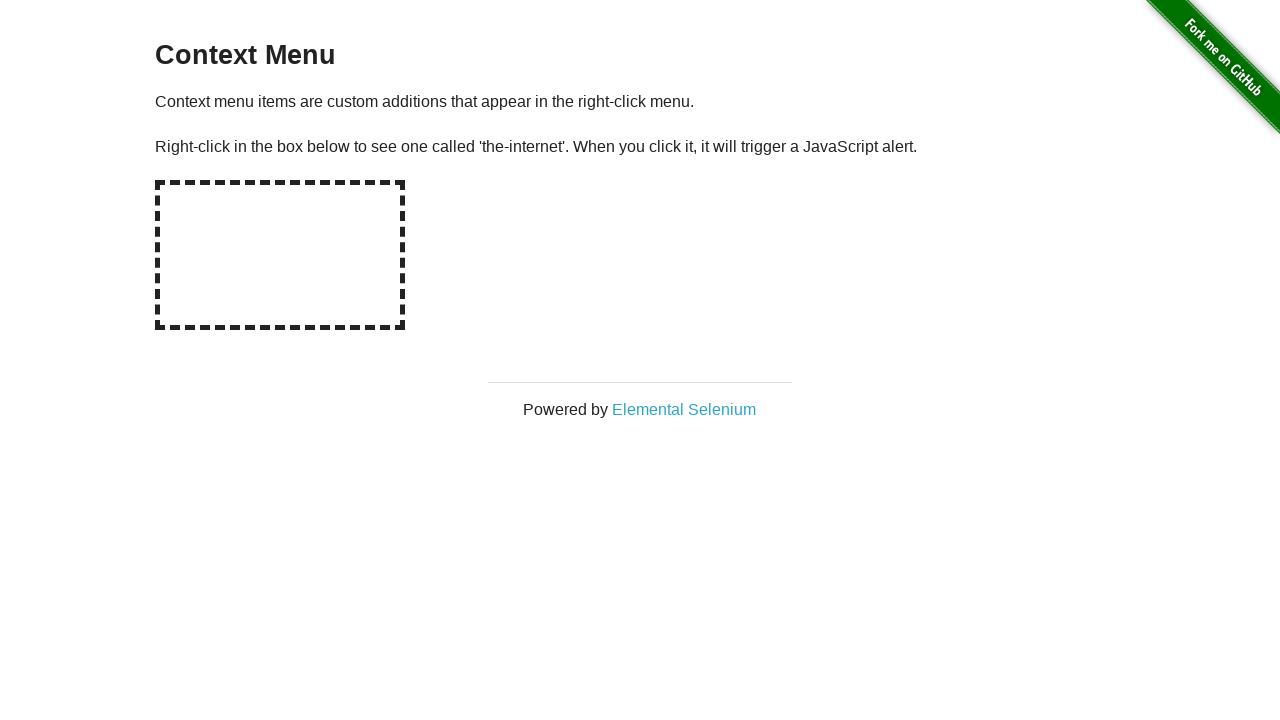

Navigated back to main page
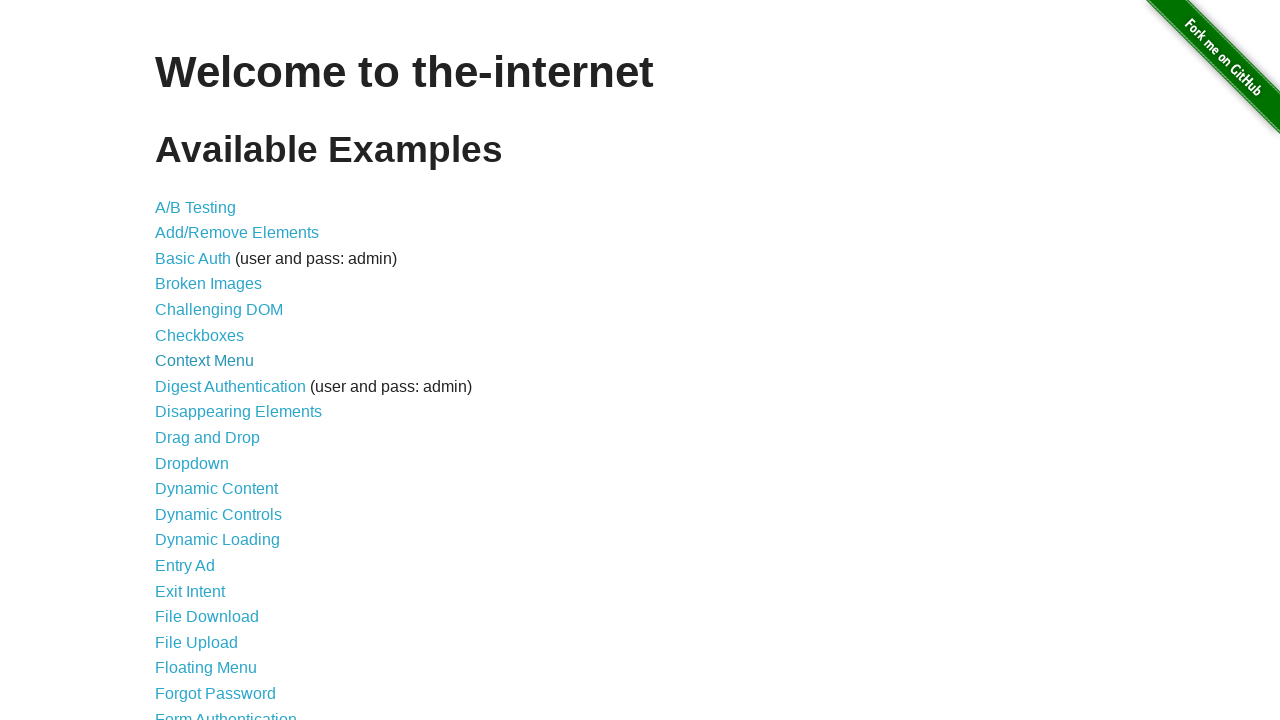

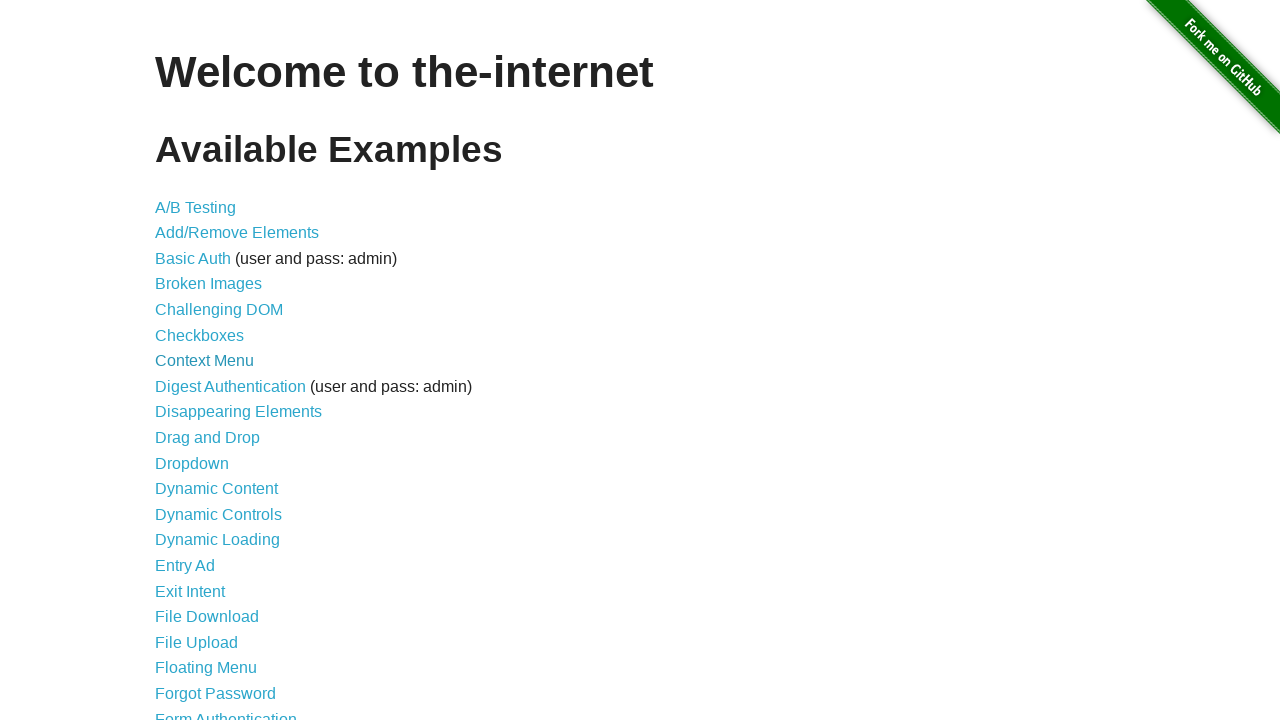